Tests the Semantic UI dropdown component by clicking to open it and iterating through all dropdown options

Starting URL: https://semantic-ui.com/modules/dropdown.html

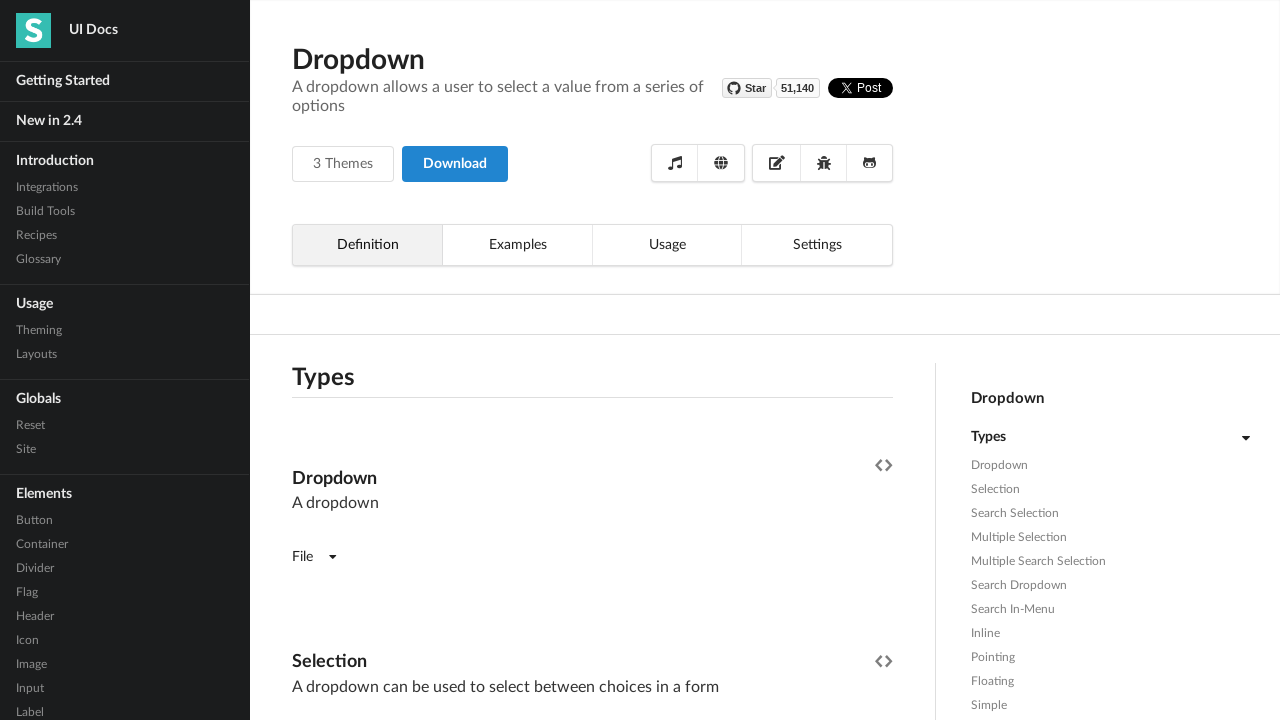

Clicked the first dropdown arrow icon to open it at (469, 361) on (//div[@class='ui selection dropdown'])[1]/child::i
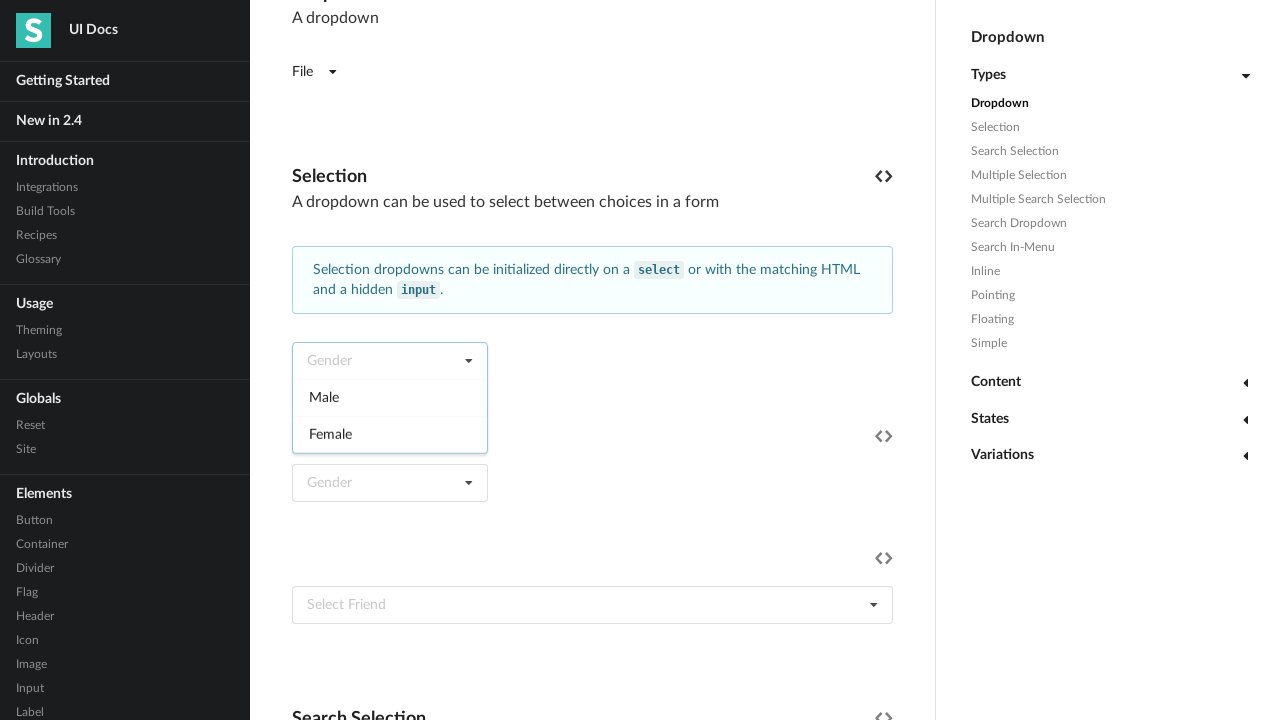

Gender dropdown selector is available
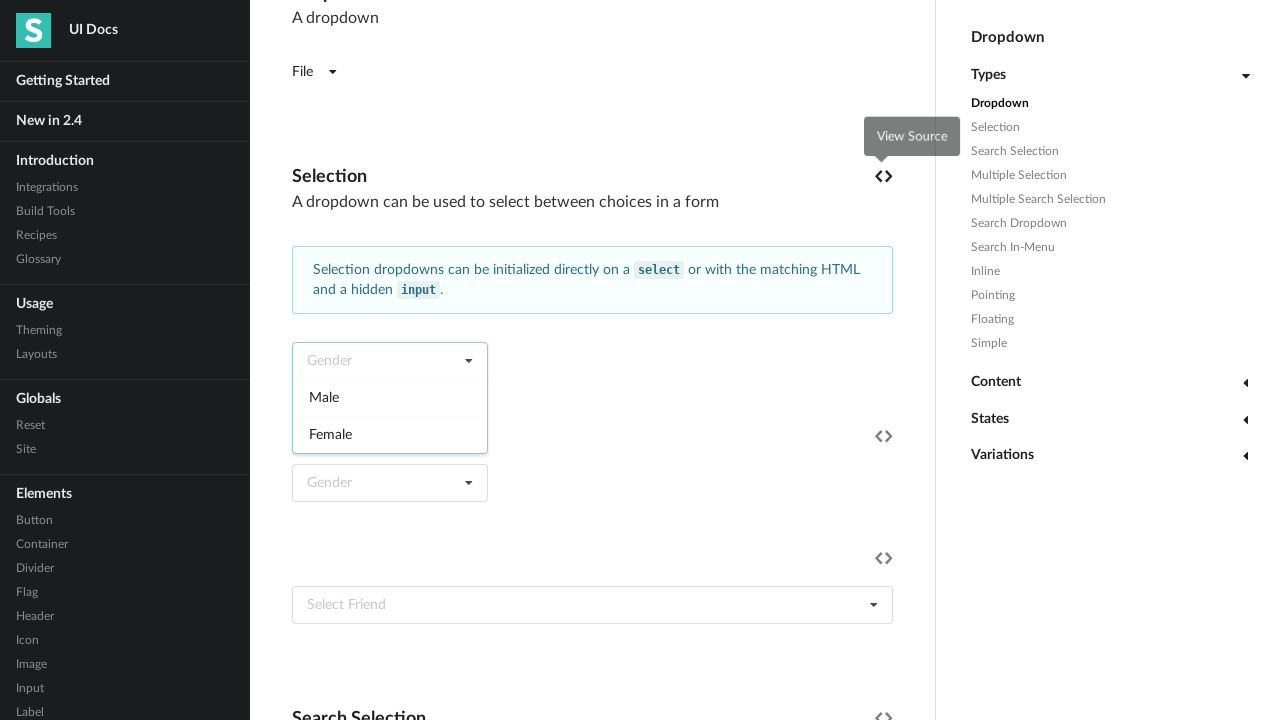

Clicked on the Gender dropdown to open it at (592, 605) on (//div[text()='Gender'])[2]/following::div[5]
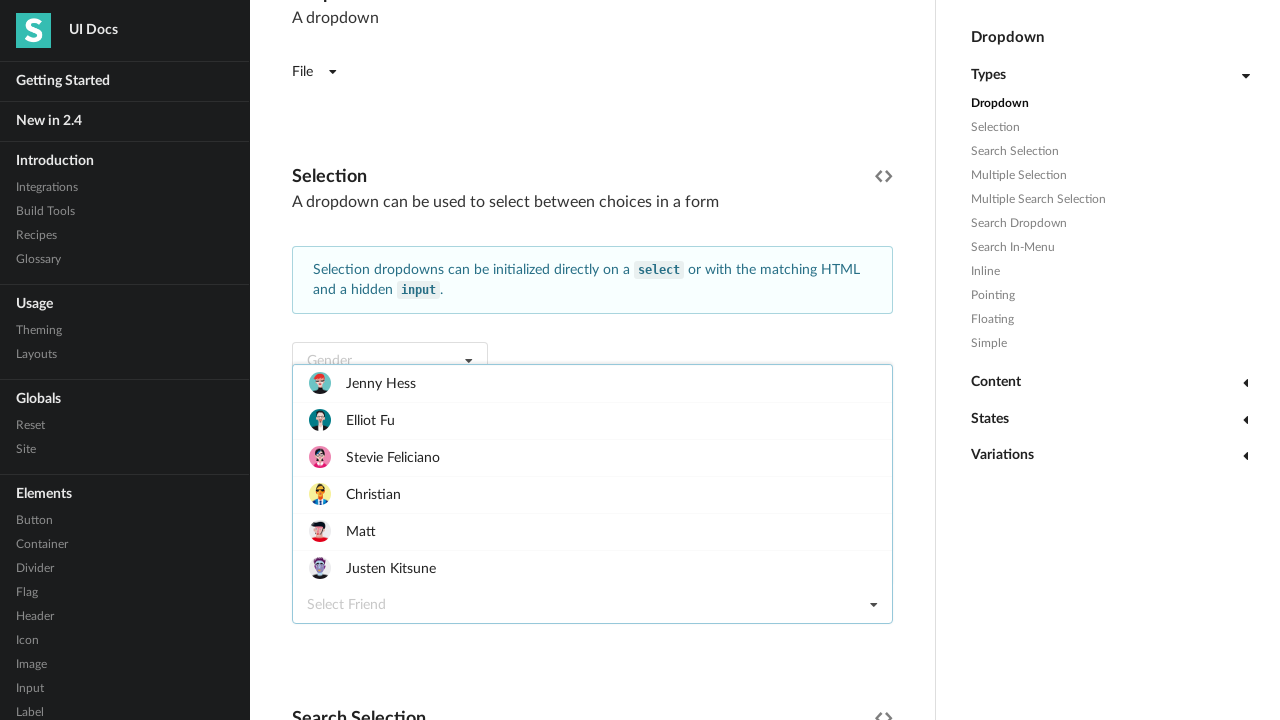

Clicked on dropdown option 1 at (592, 383) on (//div[text()='Gender'])[2]/following::div[5]/child::div[2]/div[1]
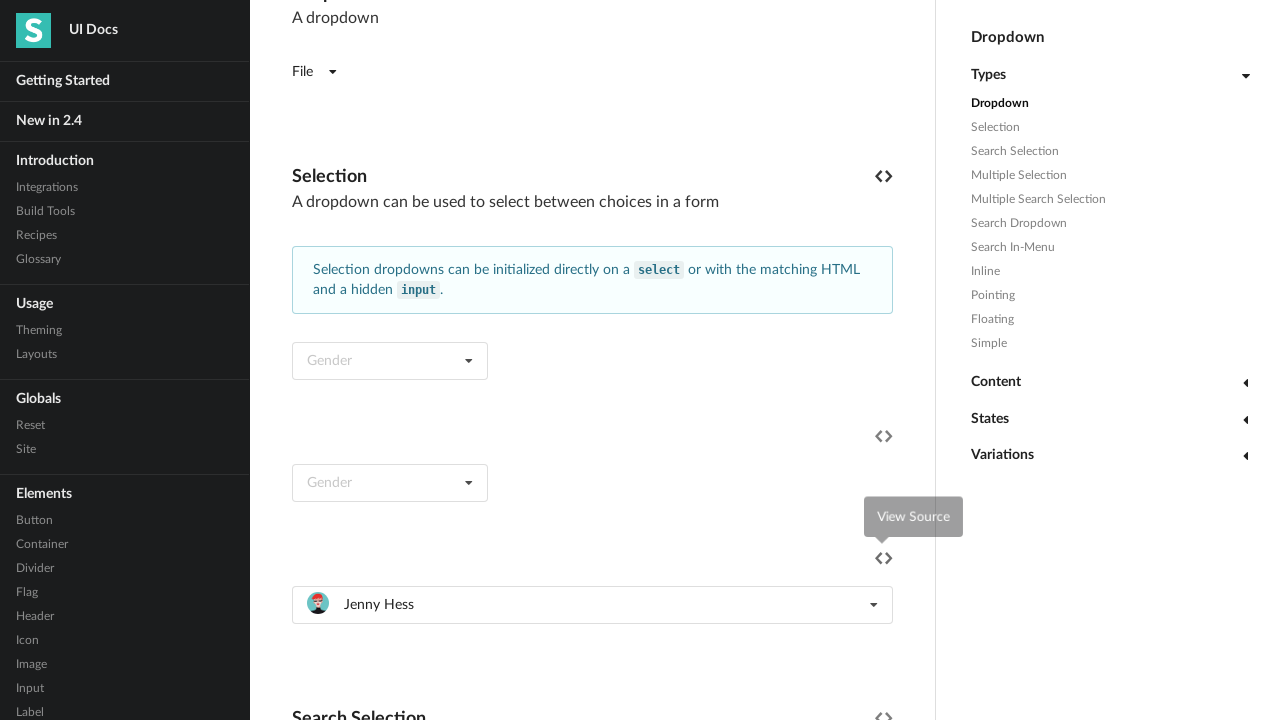

Waited 2 seconds after selecting option 1
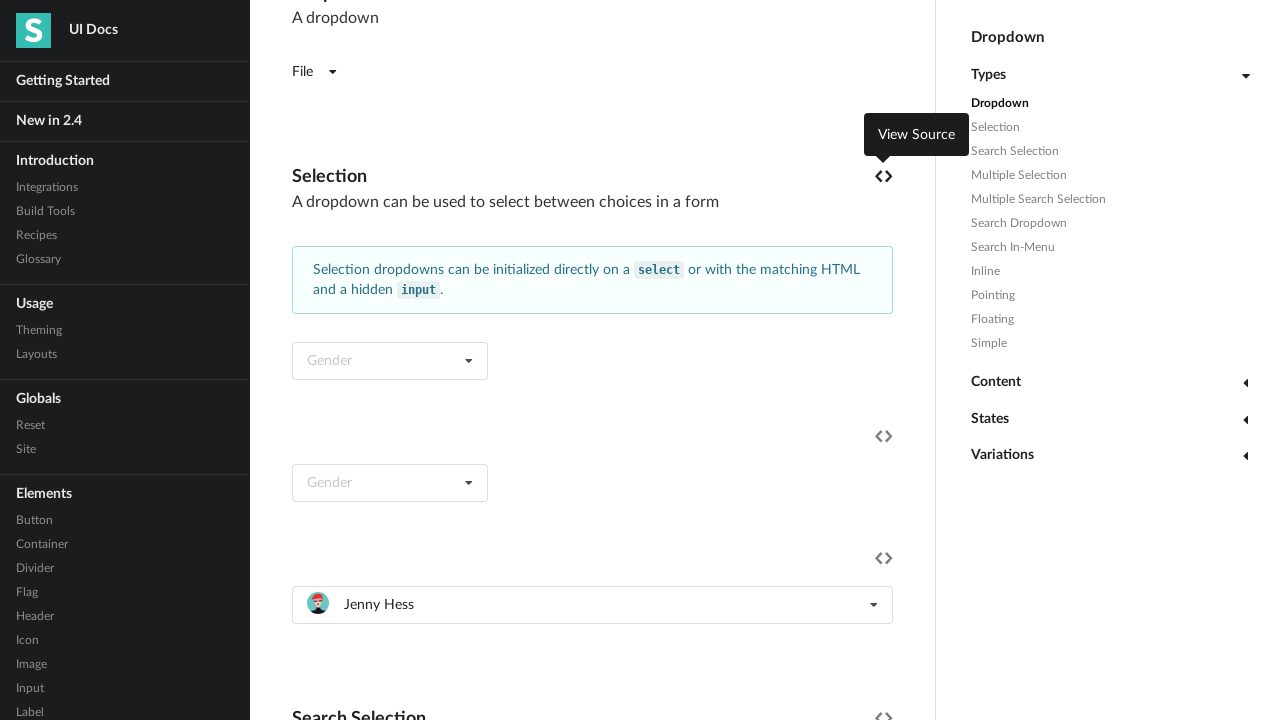

Reopened Gender dropdown to select next option at (592, 605) on (//div[text()='Gender'])[2]/following::div[5]
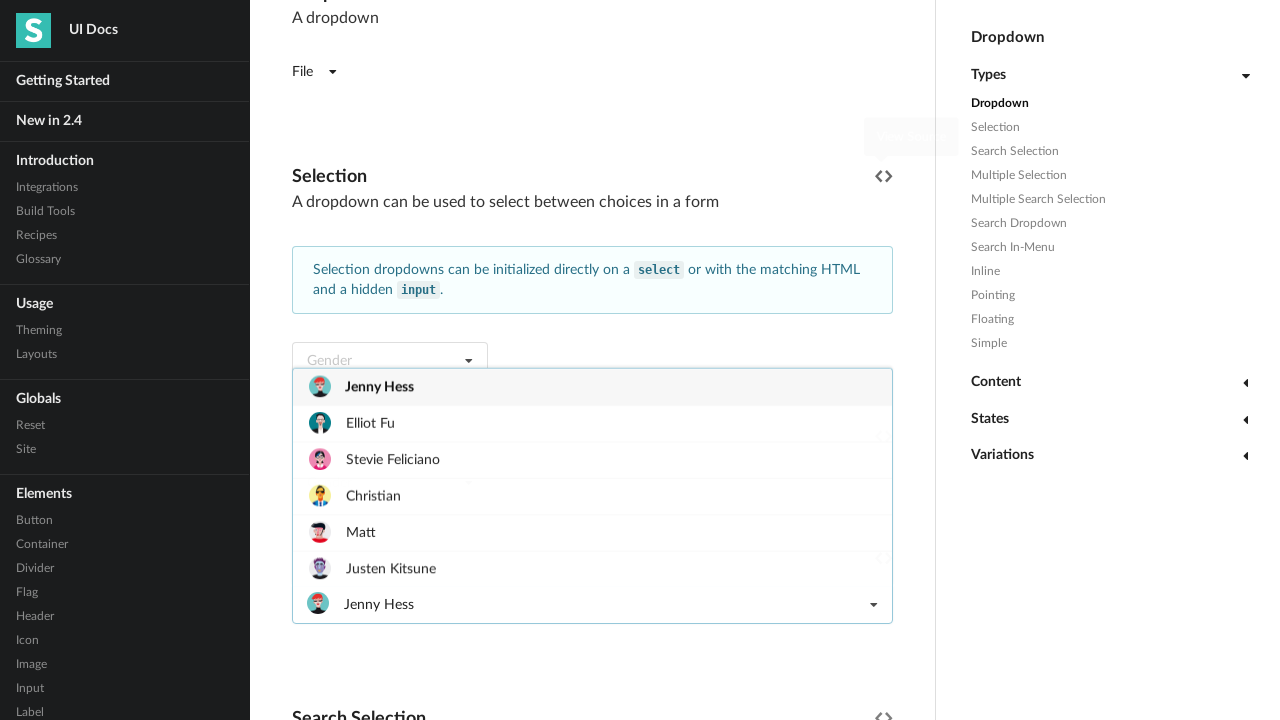

Waited 2 seconds for dropdown to fully open
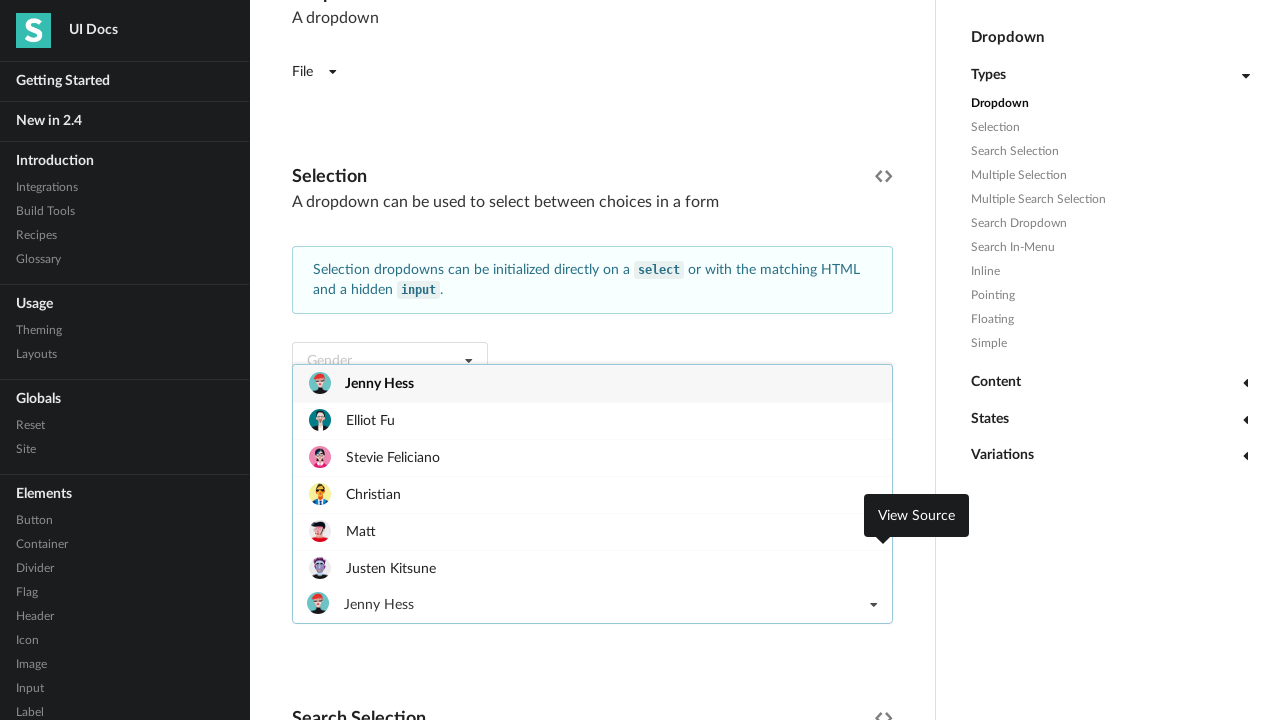

Clicked on dropdown option 2 at (592, 420) on (//div[text()='Gender'])[2]/following::div[5]/child::div[2]/div[2]
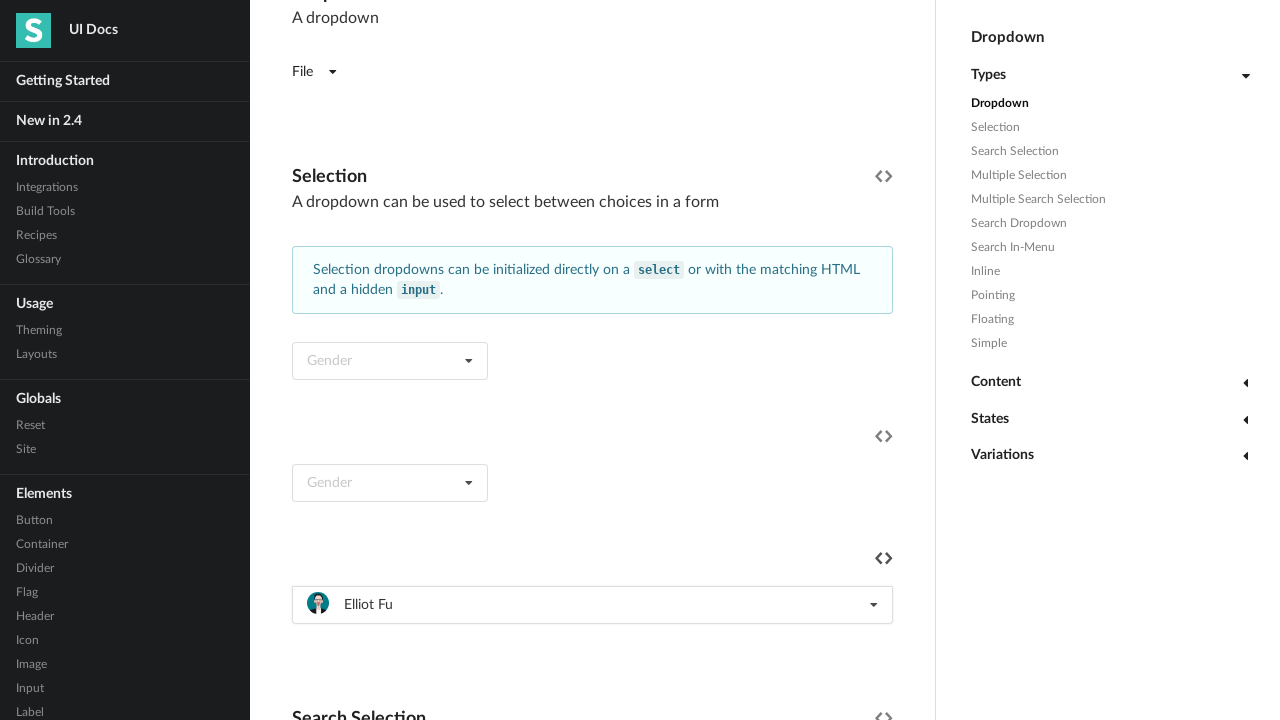

Waited 2 seconds after selecting option 2
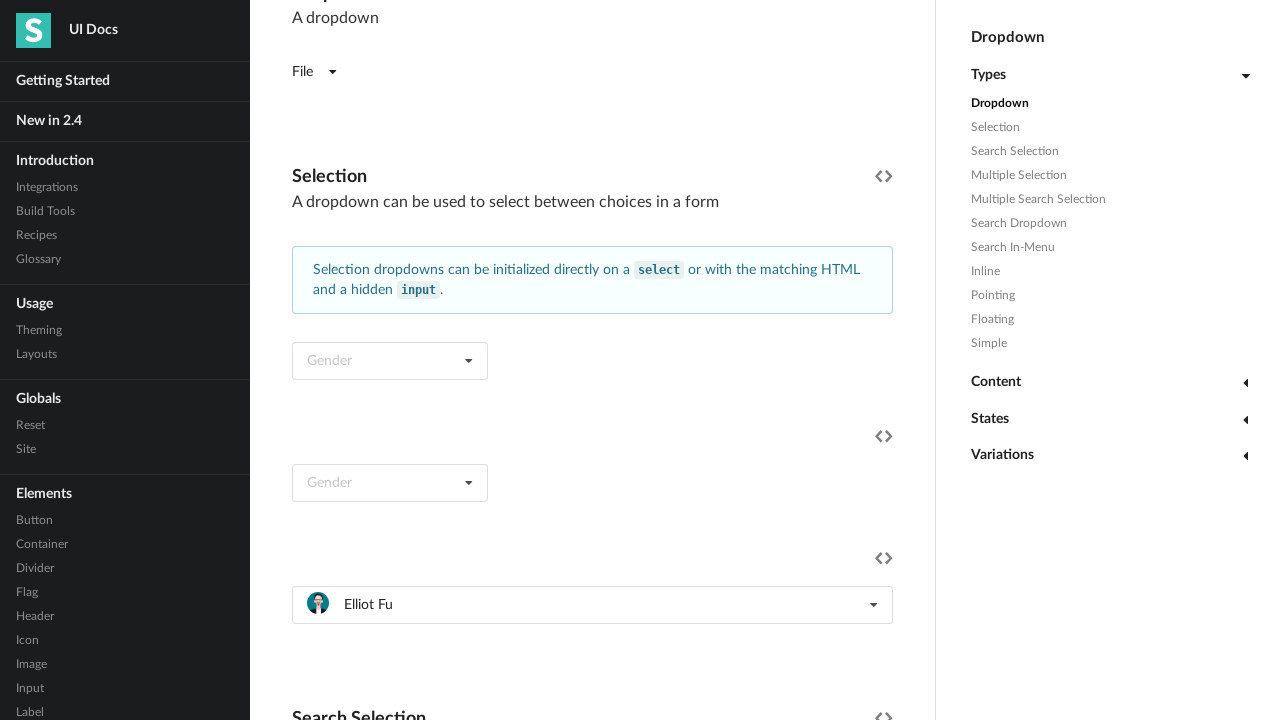

Reopened Gender dropdown to select next option at (592, 605) on (//div[text()='Gender'])[2]/following::div[5]
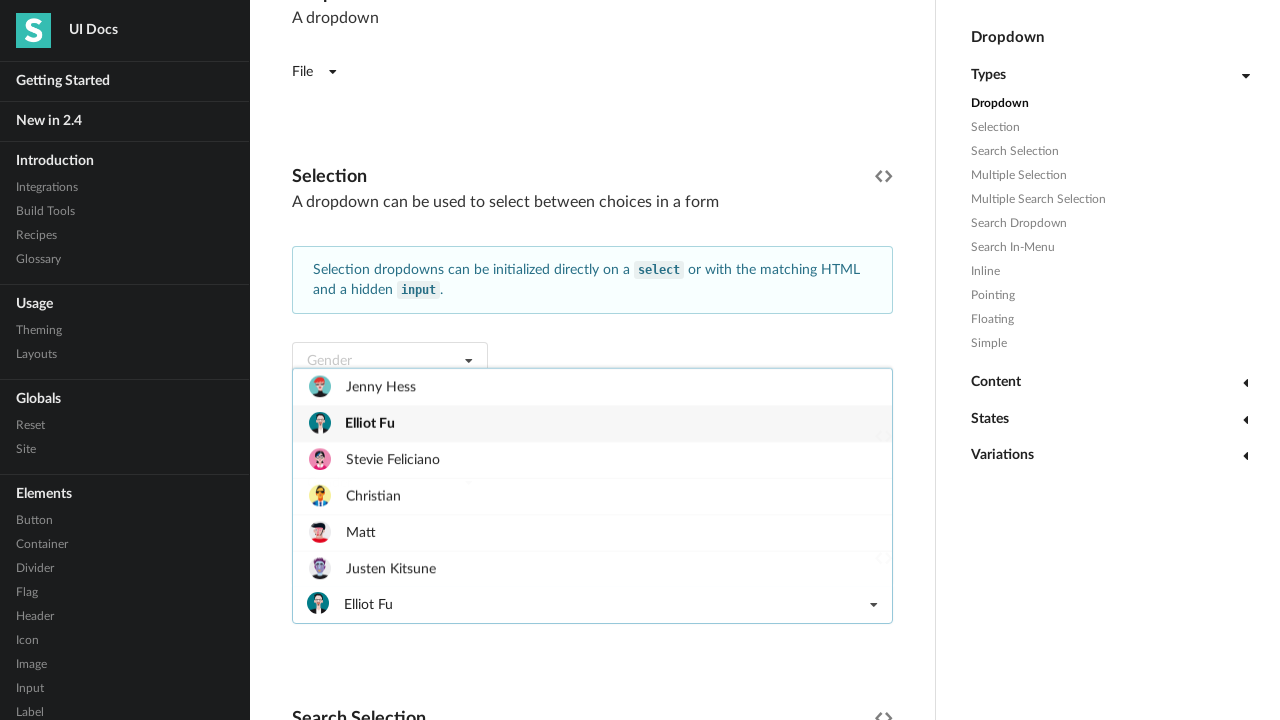

Waited 2 seconds for dropdown to fully open
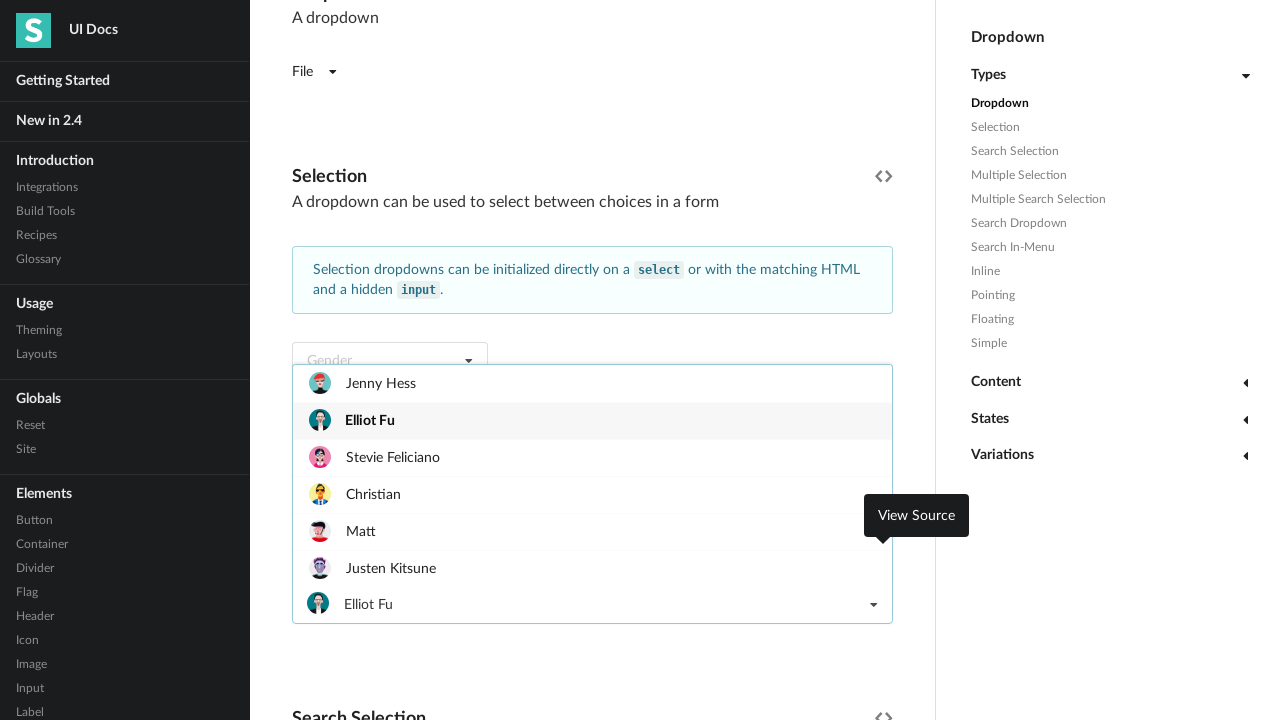

Clicked on dropdown option 3 at (592, 457) on (//div[text()='Gender'])[2]/following::div[5]/child::div[2]/div[3]
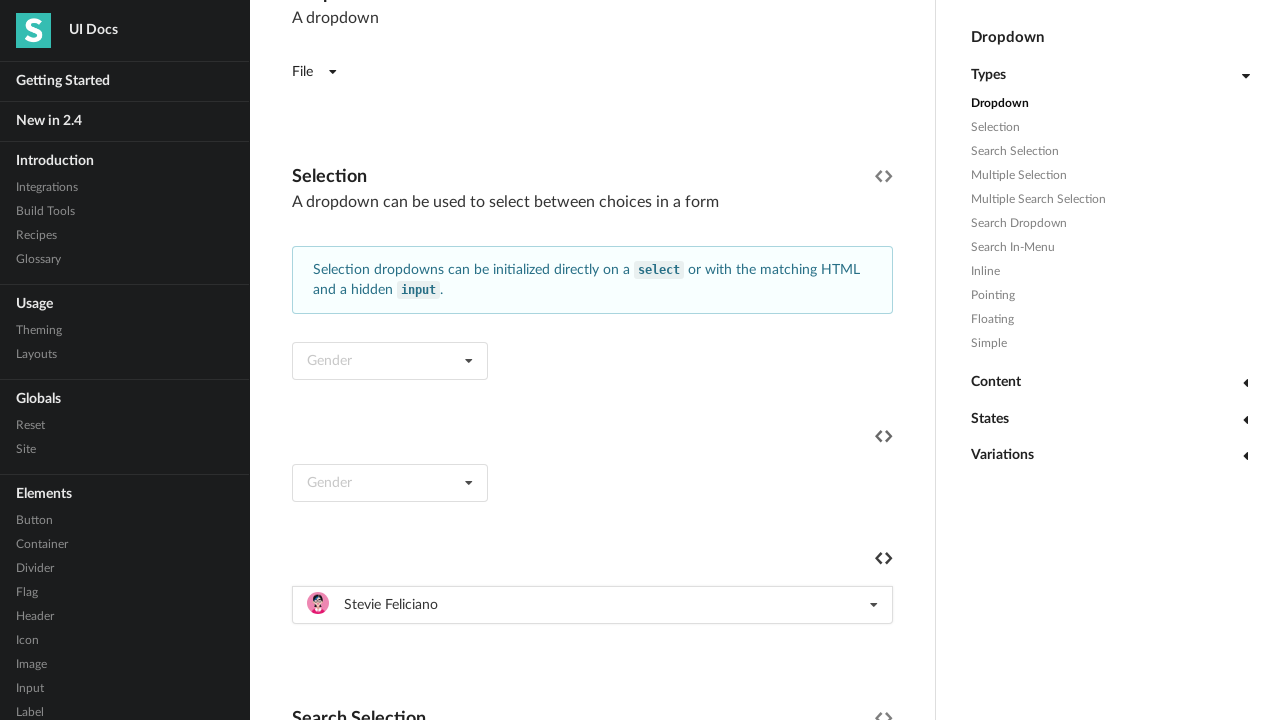

Waited 2 seconds after selecting option 3
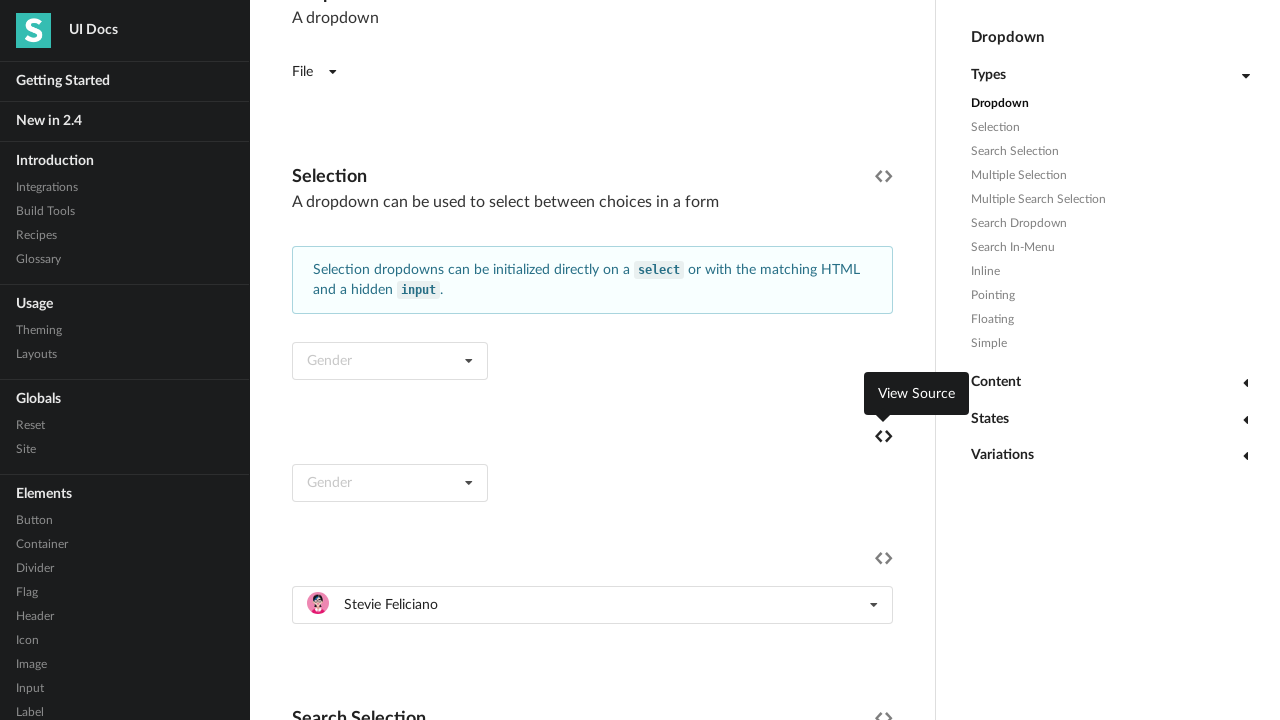

Reopened Gender dropdown to select next option at (592, 605) on (//div[text()='Gender'])[2]/following::div[5]
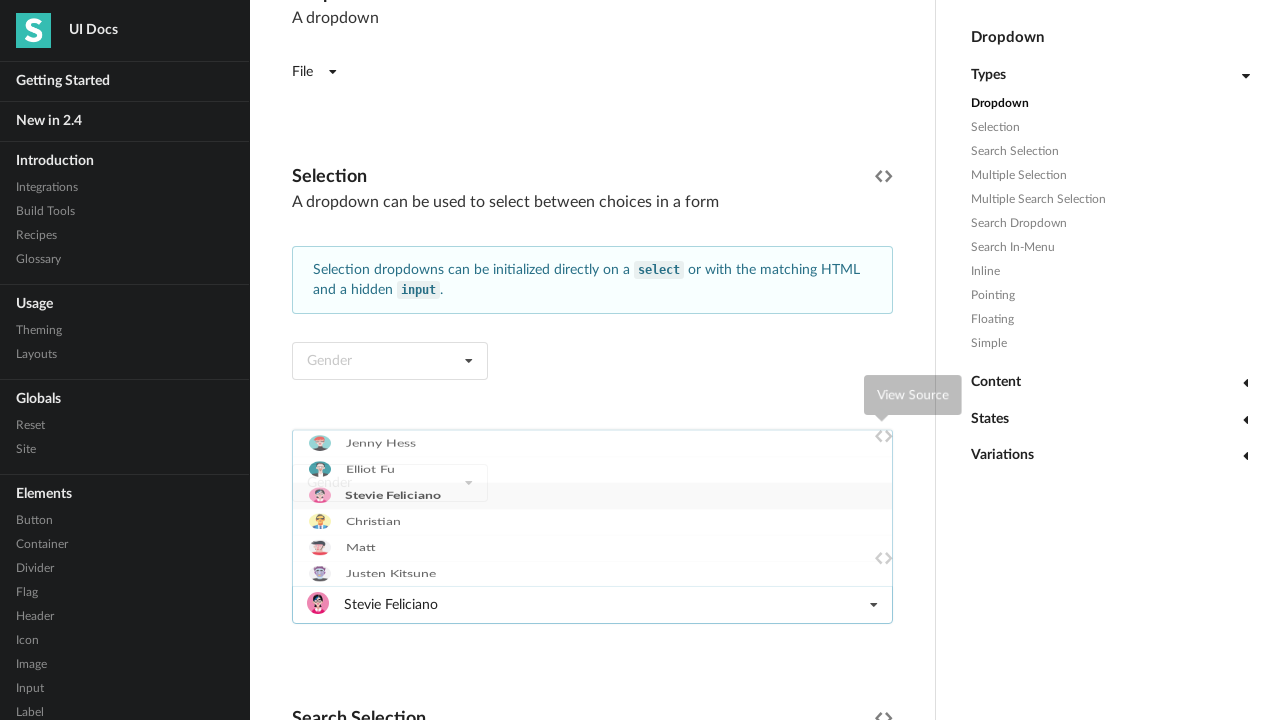

Waited 2 seconds for dropdown to fully open
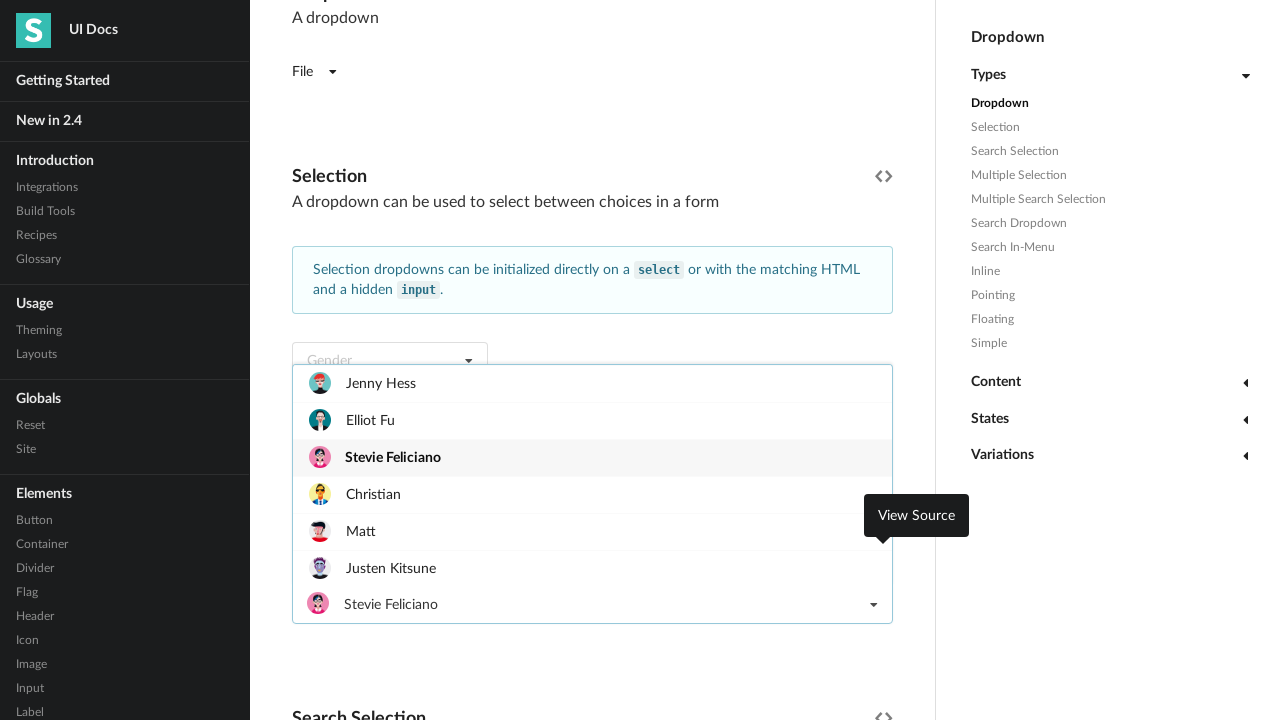

Clicked on dropdown option 4 at (592, 494) on (//div[text()='Gender'])[2]/following::div[5]/child::div[2]/div[4]
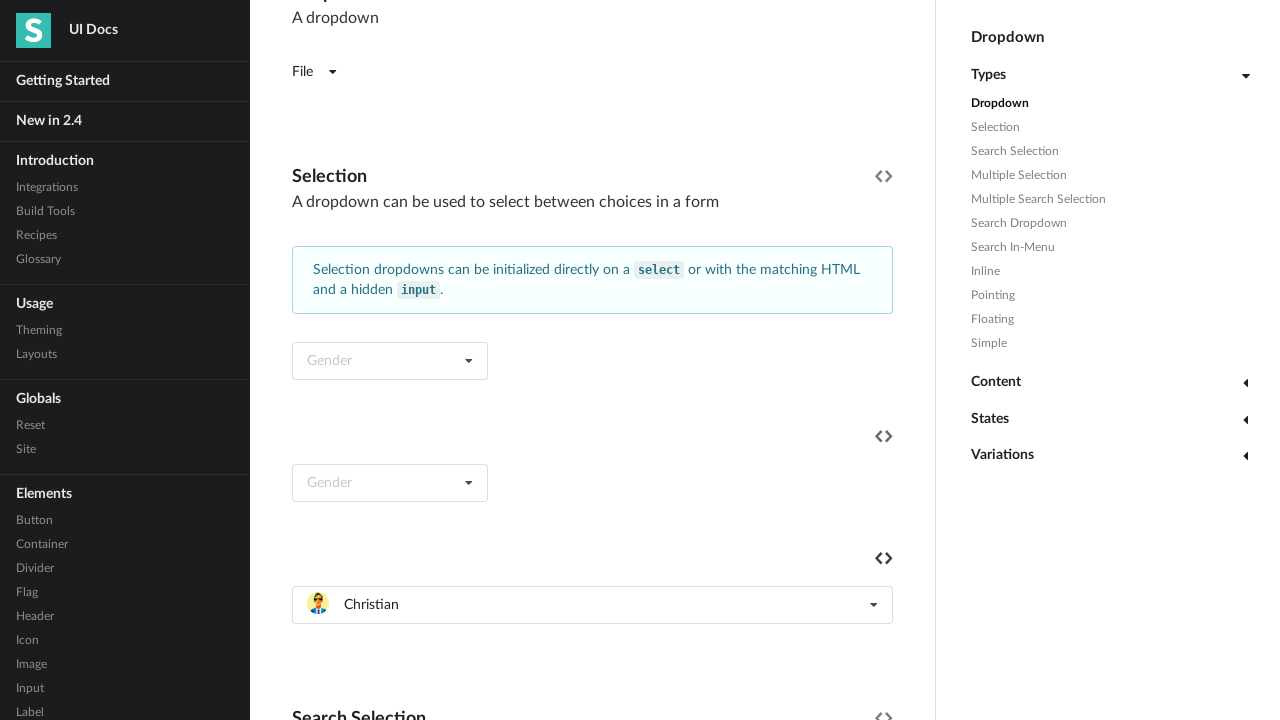

Waited 2 seconds after selecting option 4
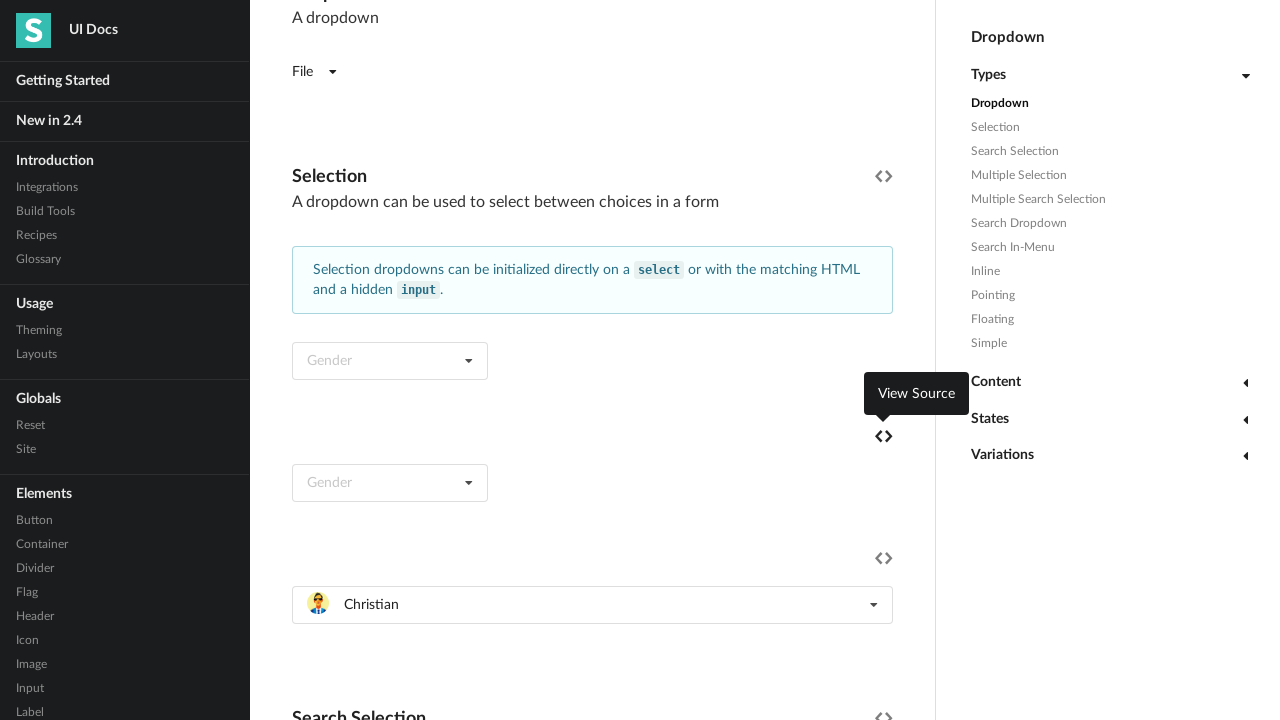

Reopened Gender dropdown to select next option at (592, 605) on (//div[text()='Gender'])[2]/following::div[5]
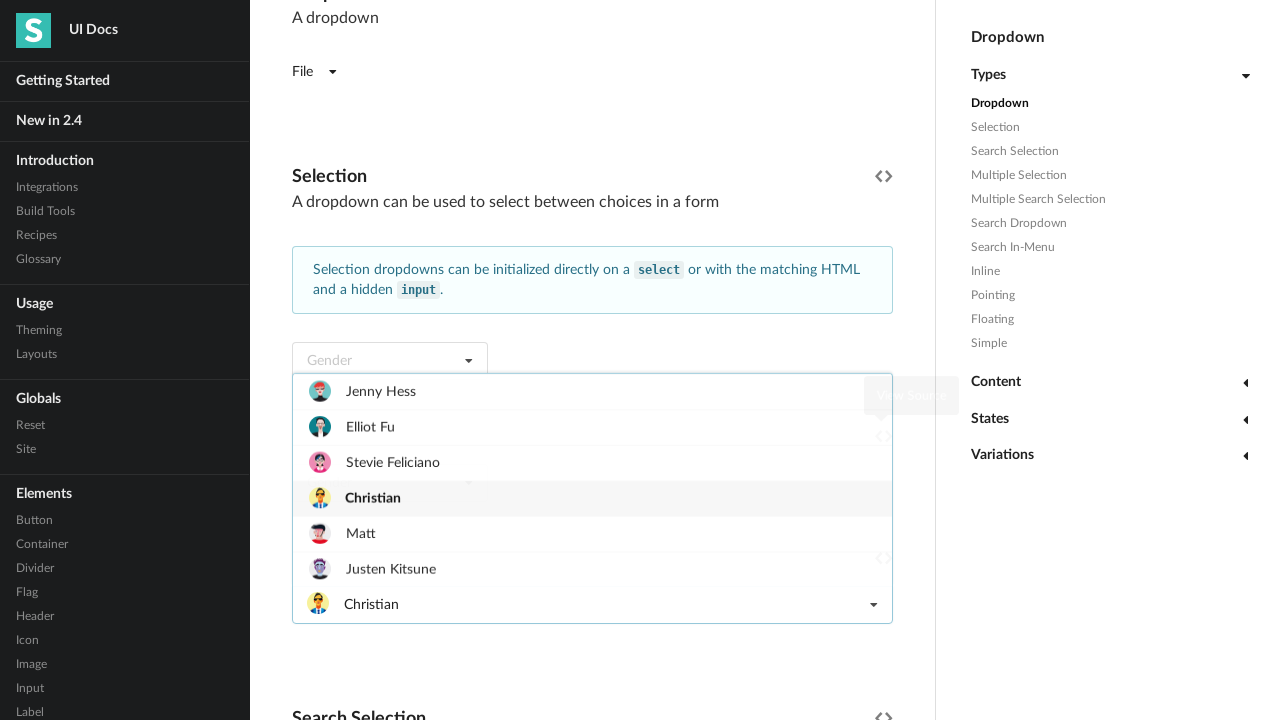

Waited 2 seconds for dropdown to fully open
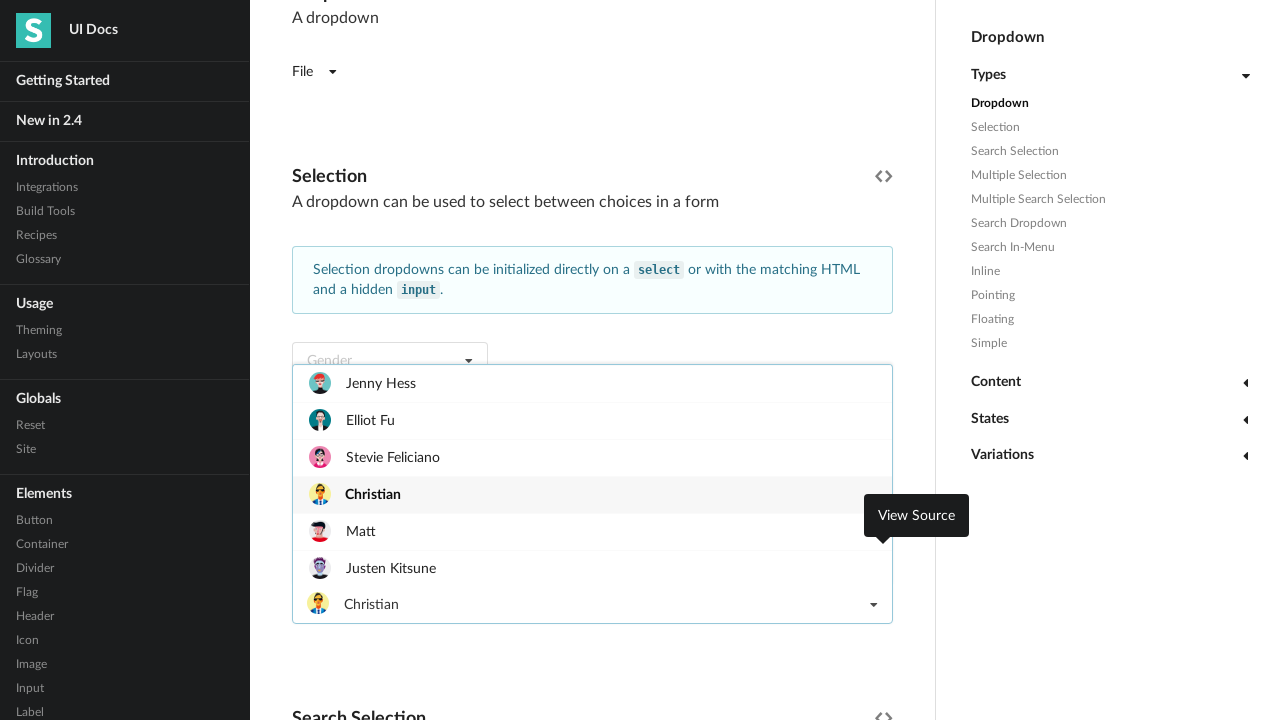

Clicked on dropdown option 5 at (592, 531) on (//div[text()='Gender'])[2]/following::div[5]/child::div[2]/div[5]
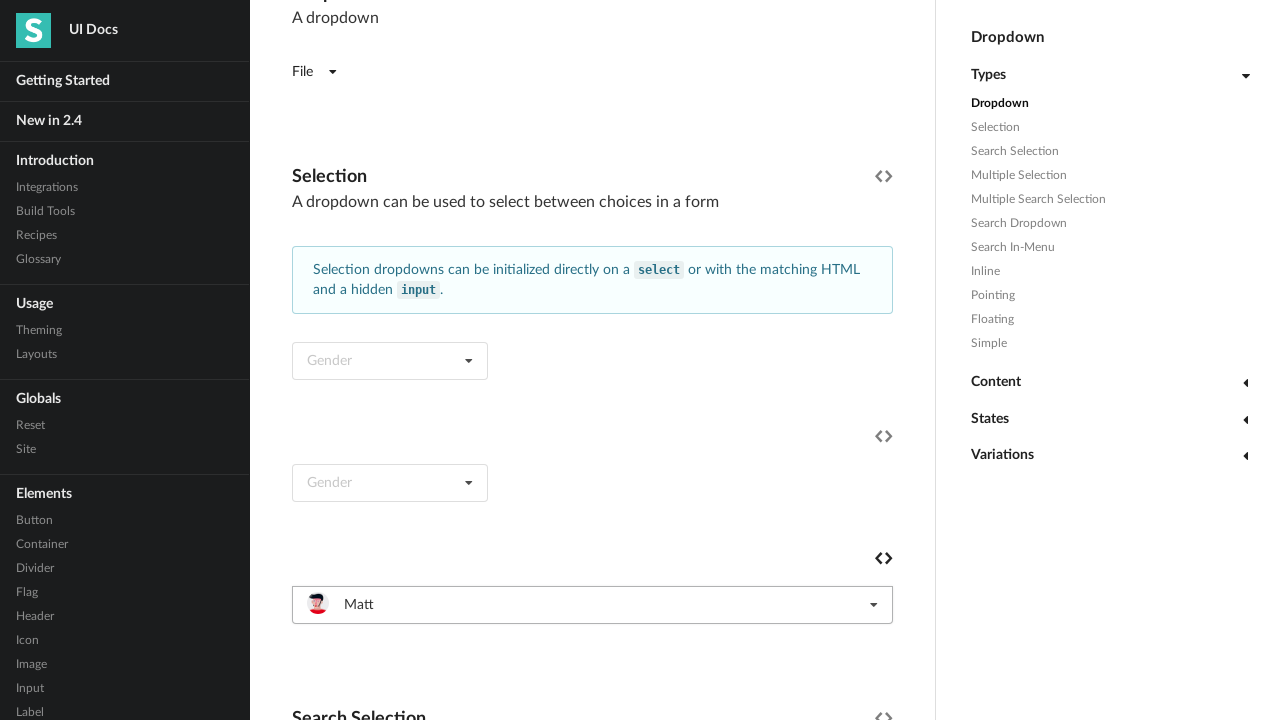

Waited 2 seconds after selecting option 5
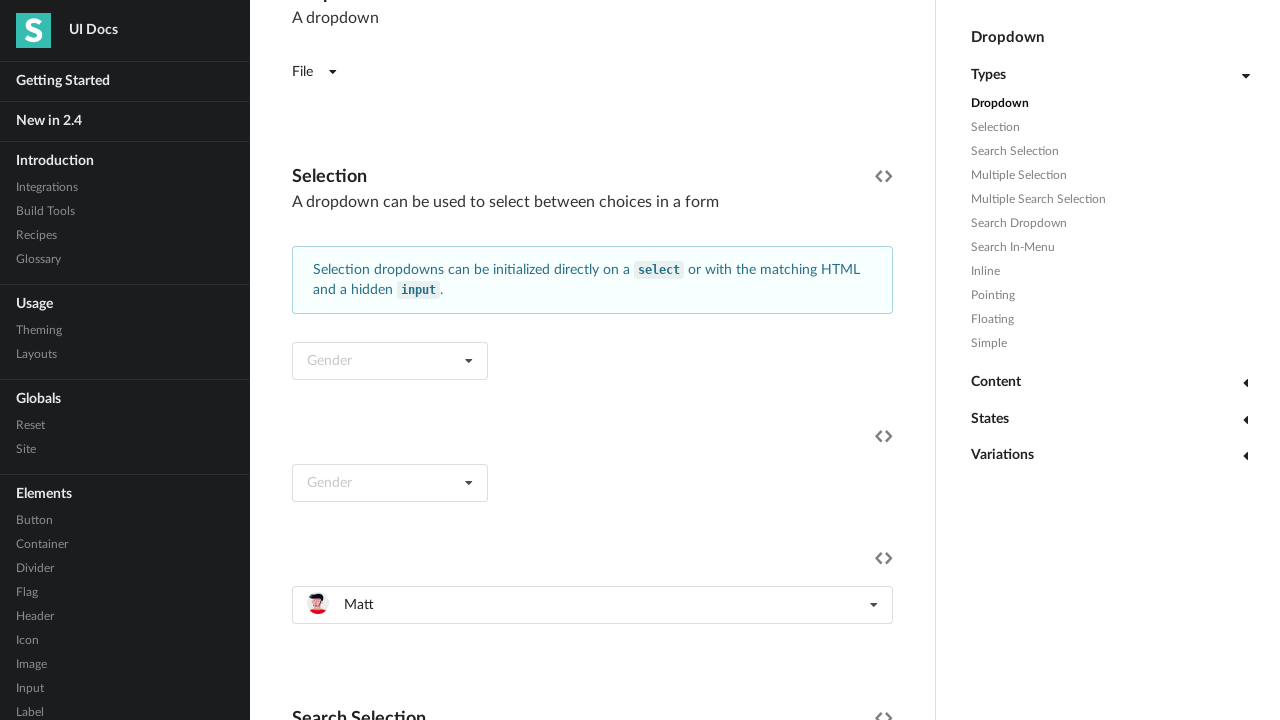

Reopened Gender dropdown to select next option at (592, 605) on (//div[text()='Gender'])[2]/following::div[5]
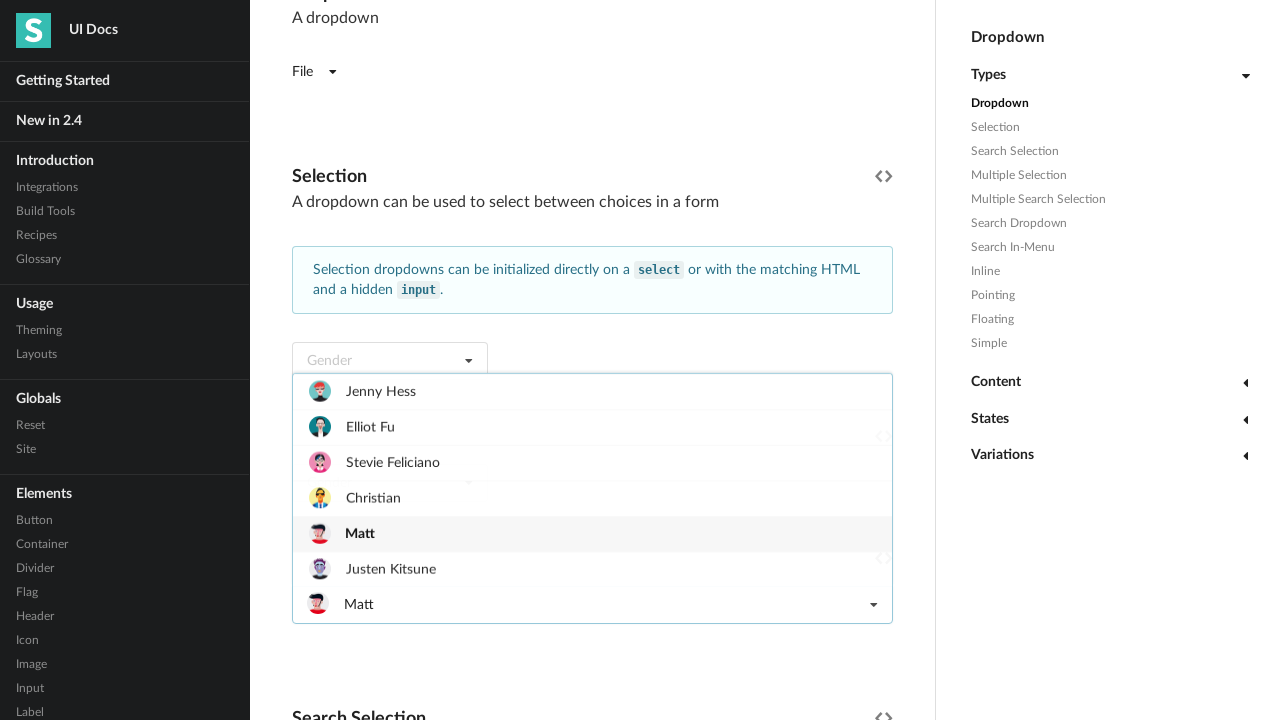

Waited 2 seconds for dropdown to fully open
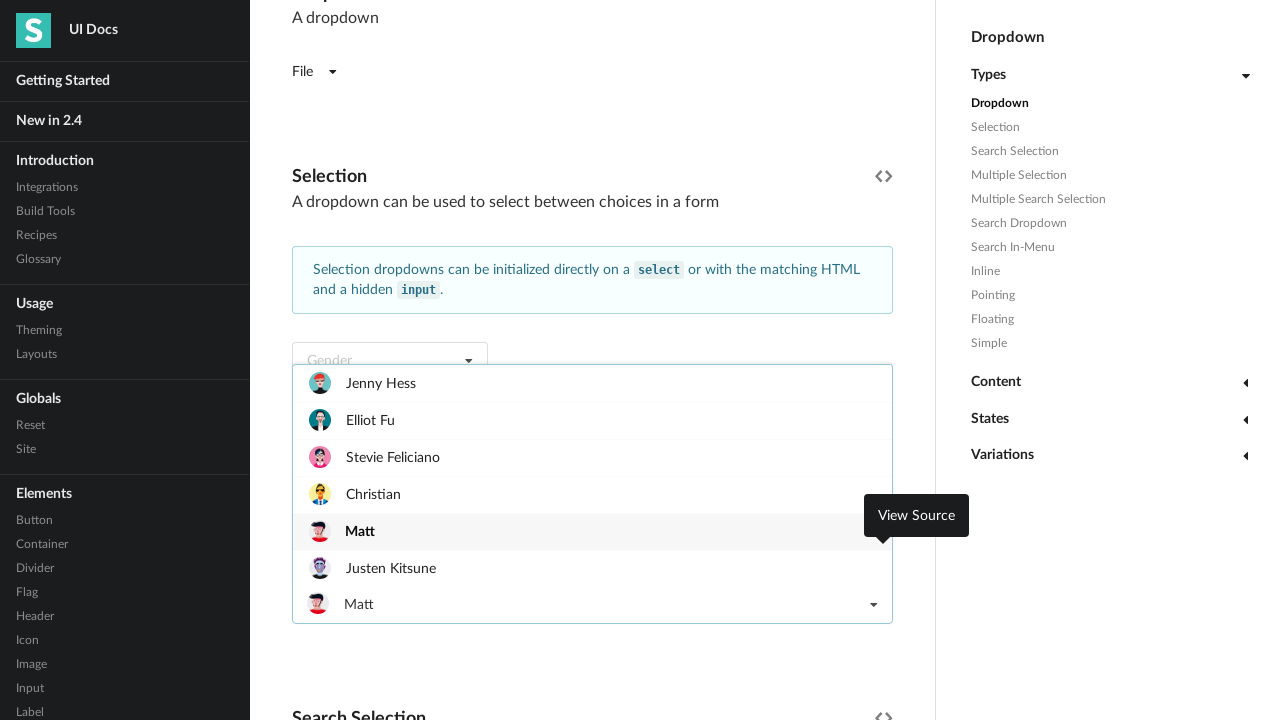

Clicked on dropdown option 6 at (592, 568) on (//div[text()='Gender'])[2]/following::div[5]/child::div[2]/div[6]
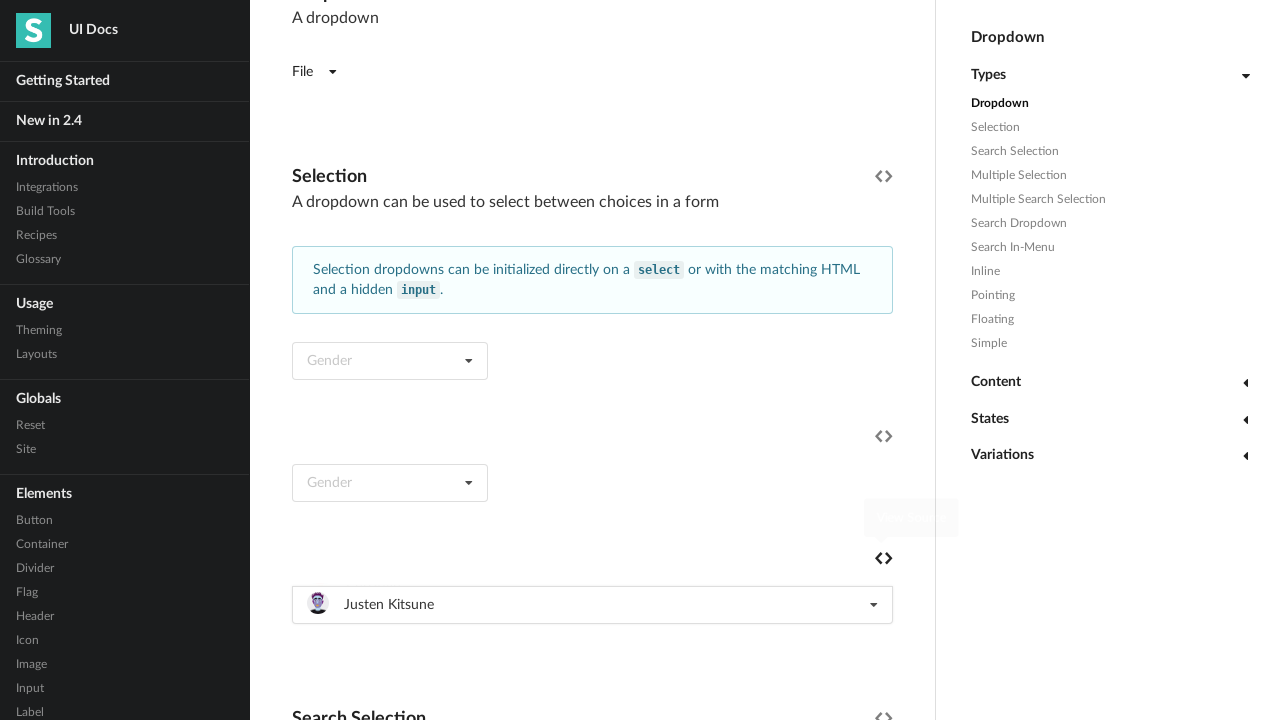

Waited 2 seconds after selecting option 6
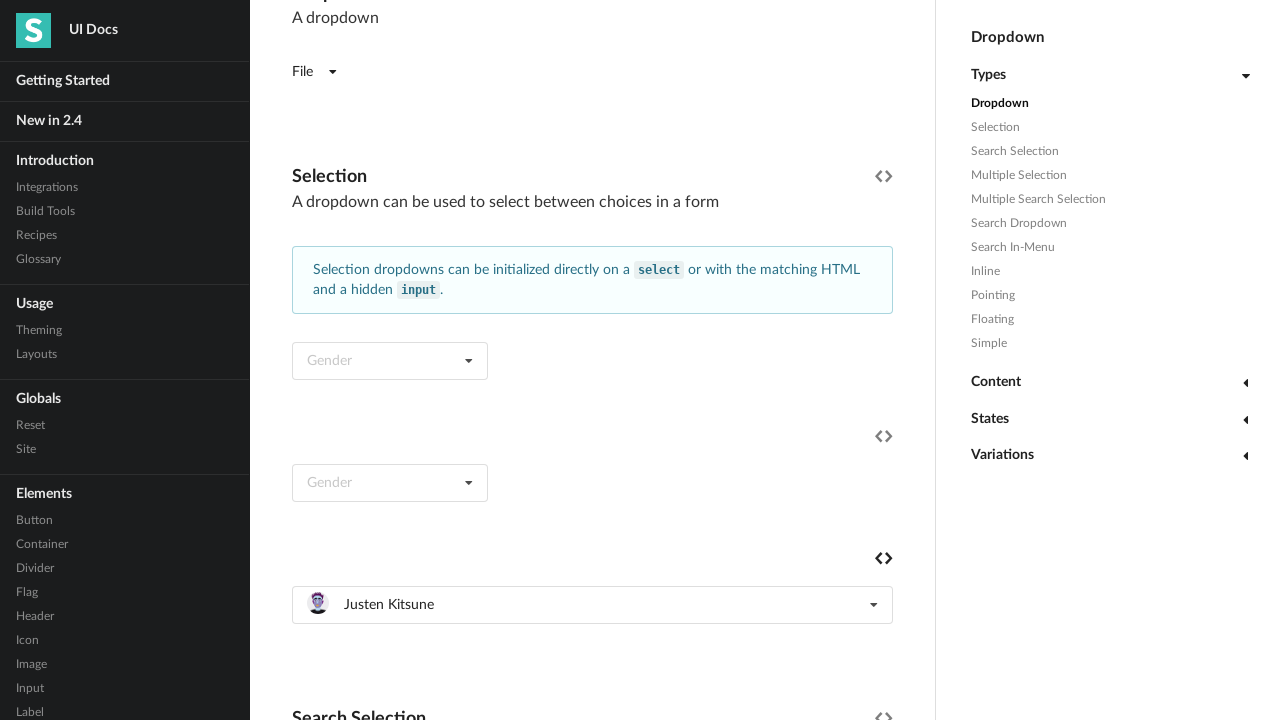

Reopened Gender dropdown to select next option at (592, 605) on (//div[text()='Gender'])[2]/following::div[5]
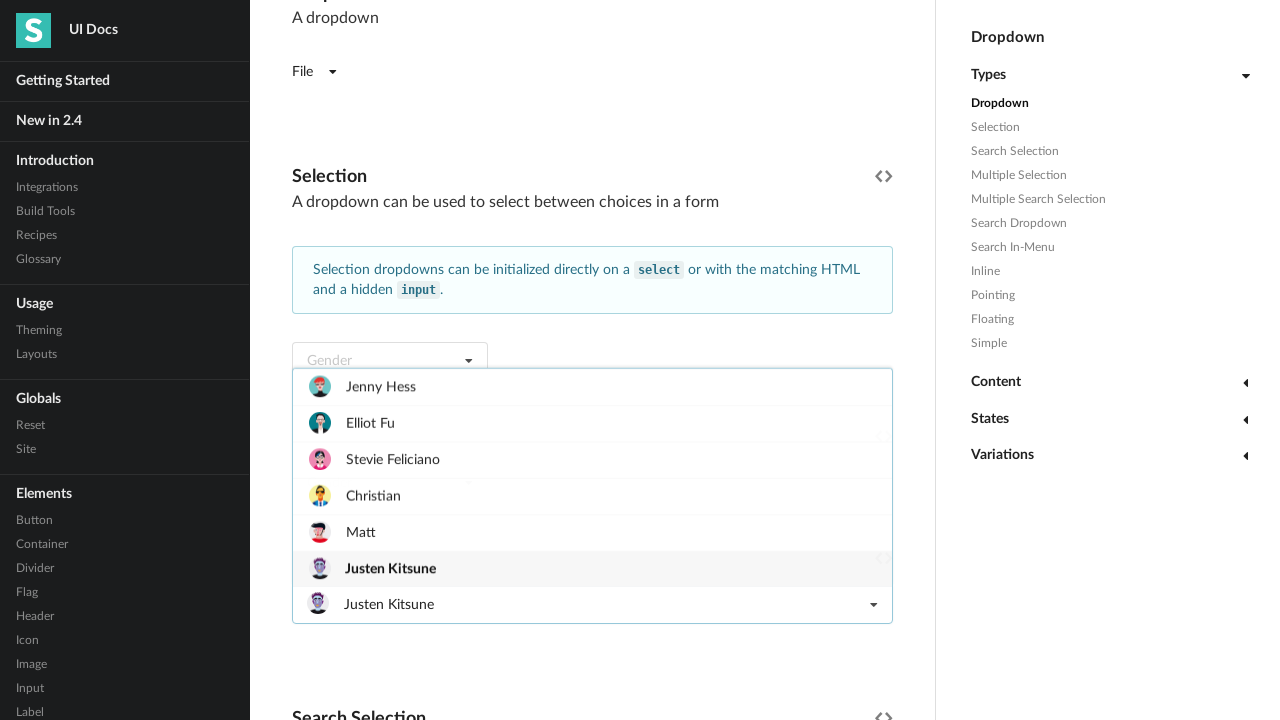

Waited 2 seconds for dropdown to fully open
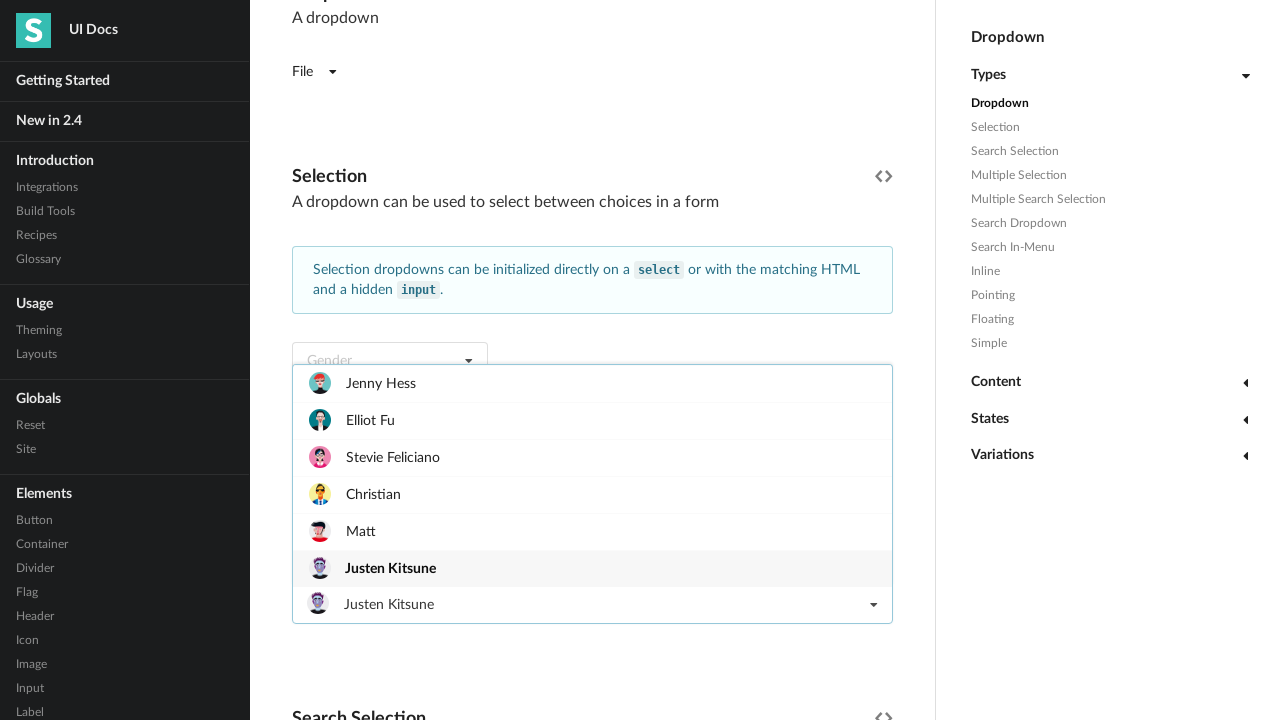

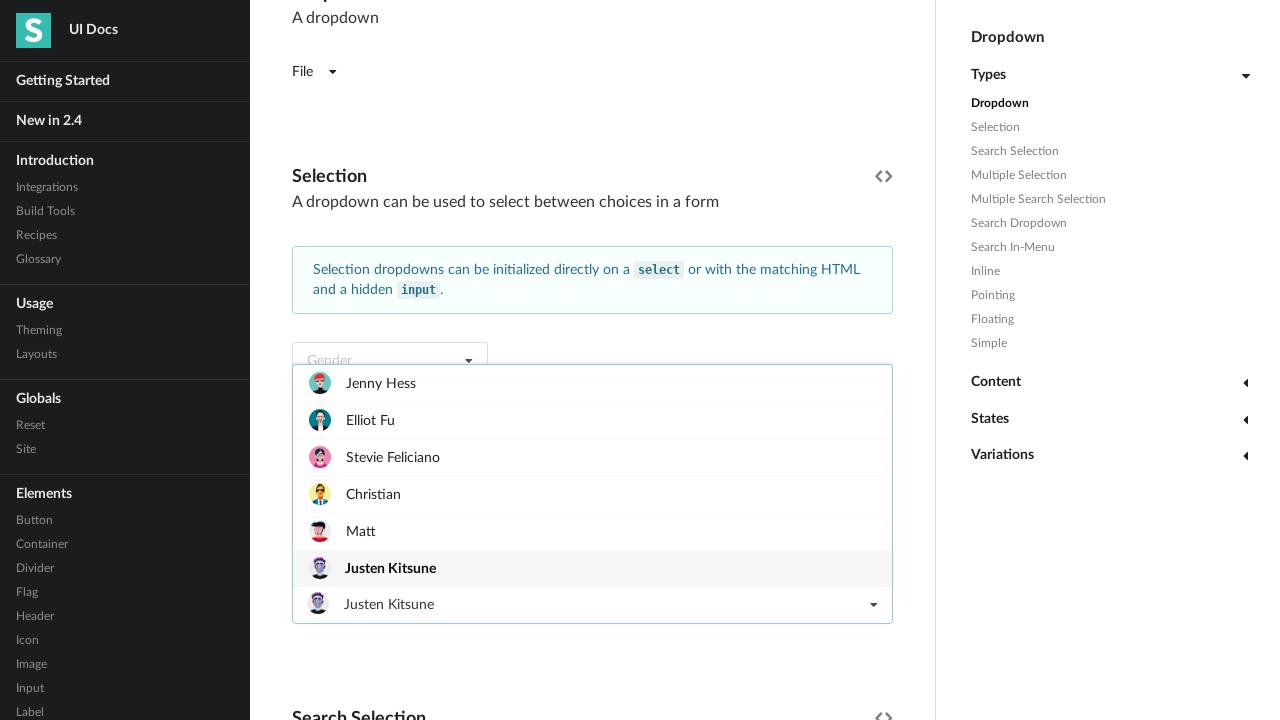